Tests the comment textarea by entering text

Starting URL: https://katalon-test.s3.amazonaws.com/aut/html/form.html

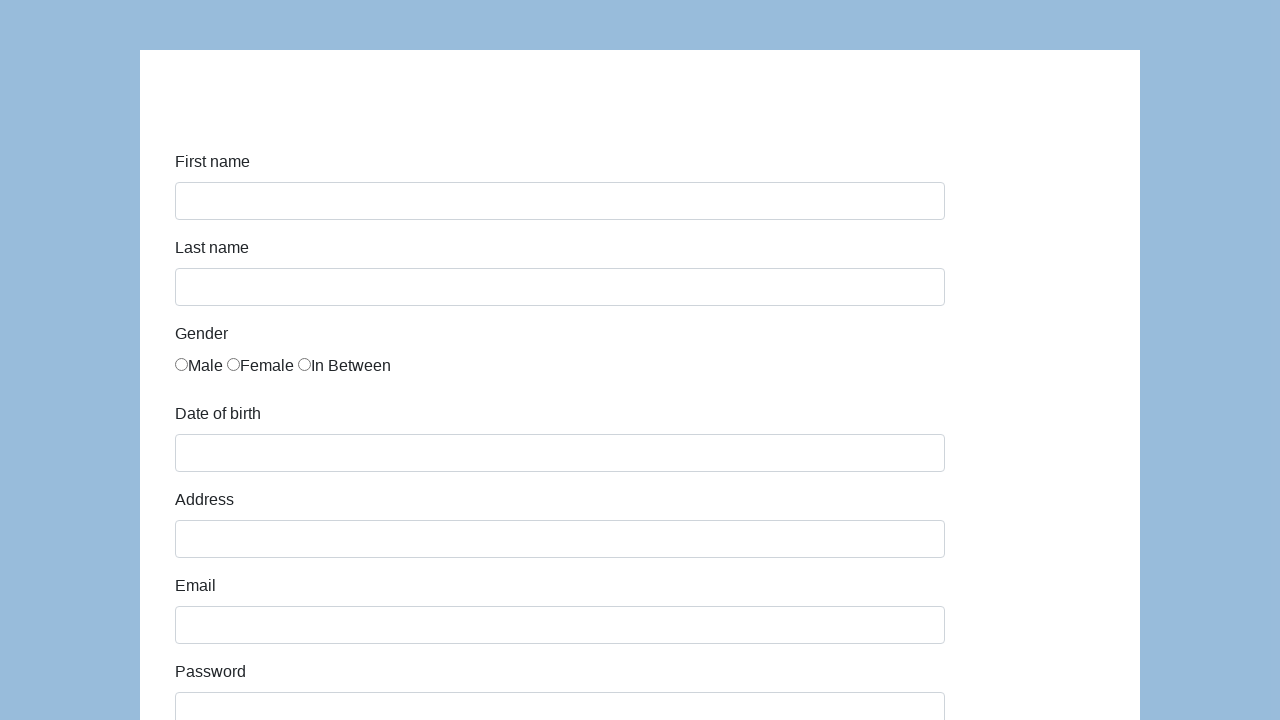

Navigated to form page
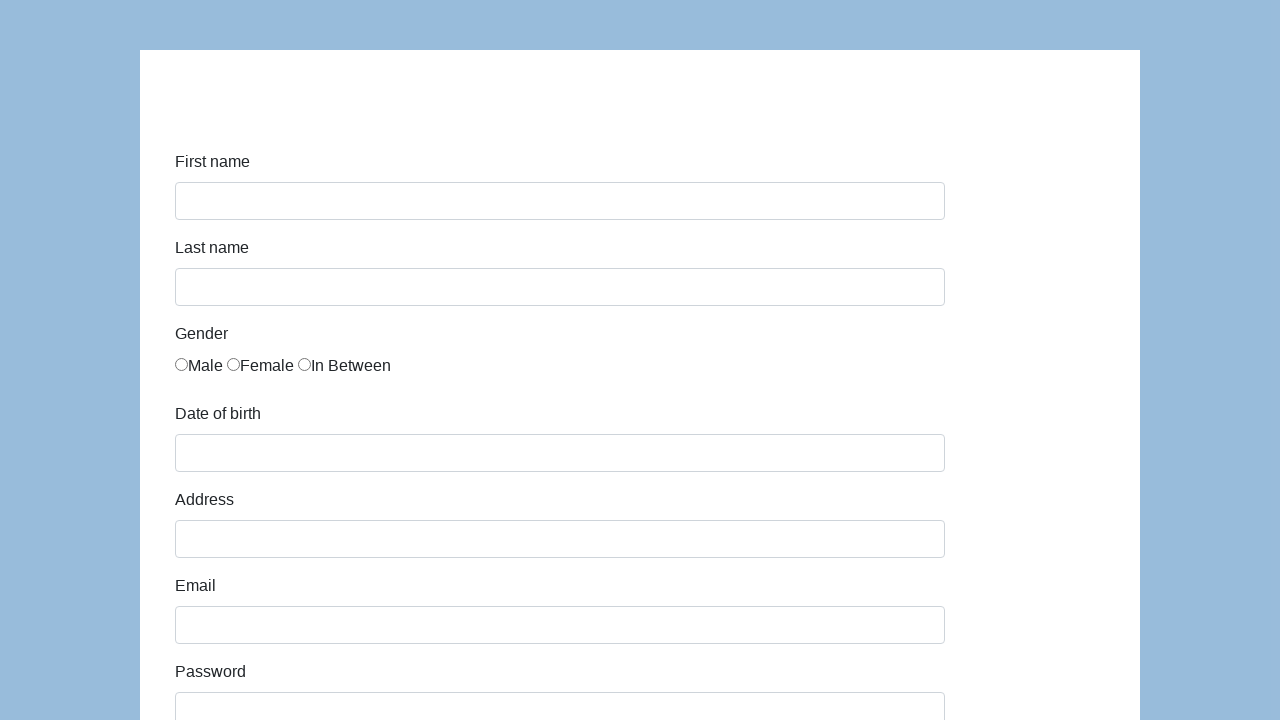

Filled comment textarea with 'This is a test comment' on #comment
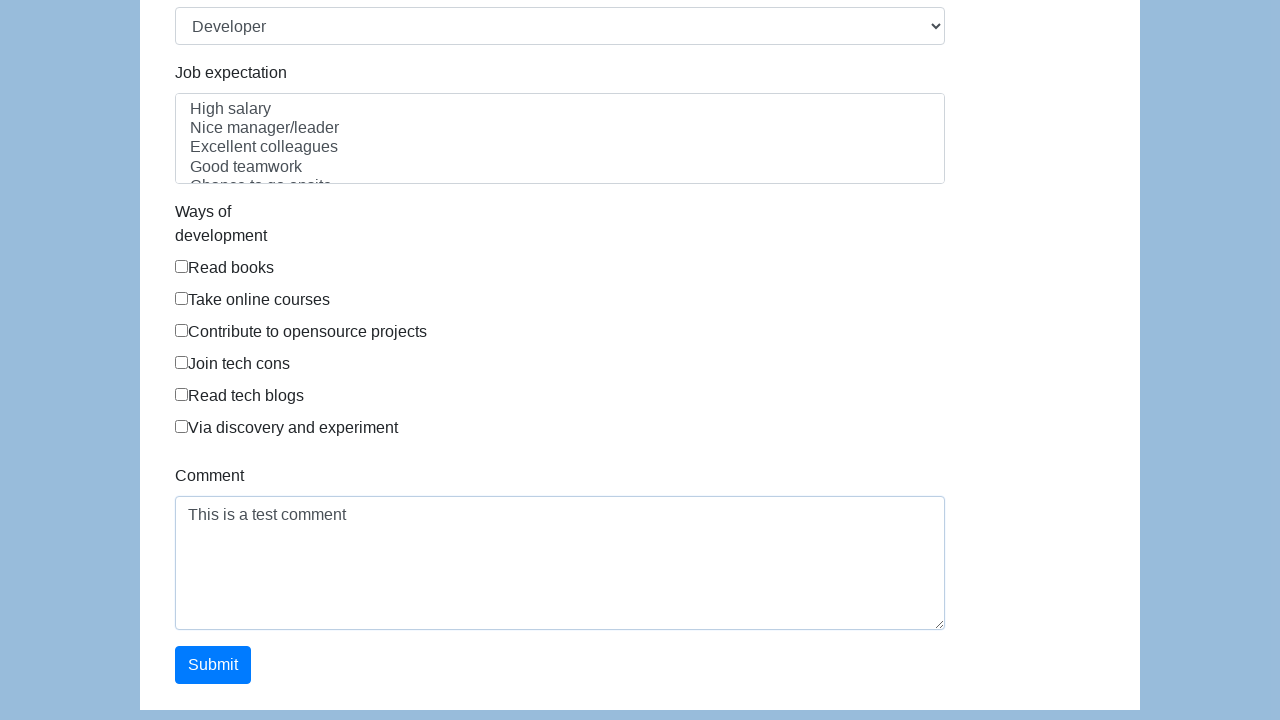

Verified that comment textarea contains the expected text
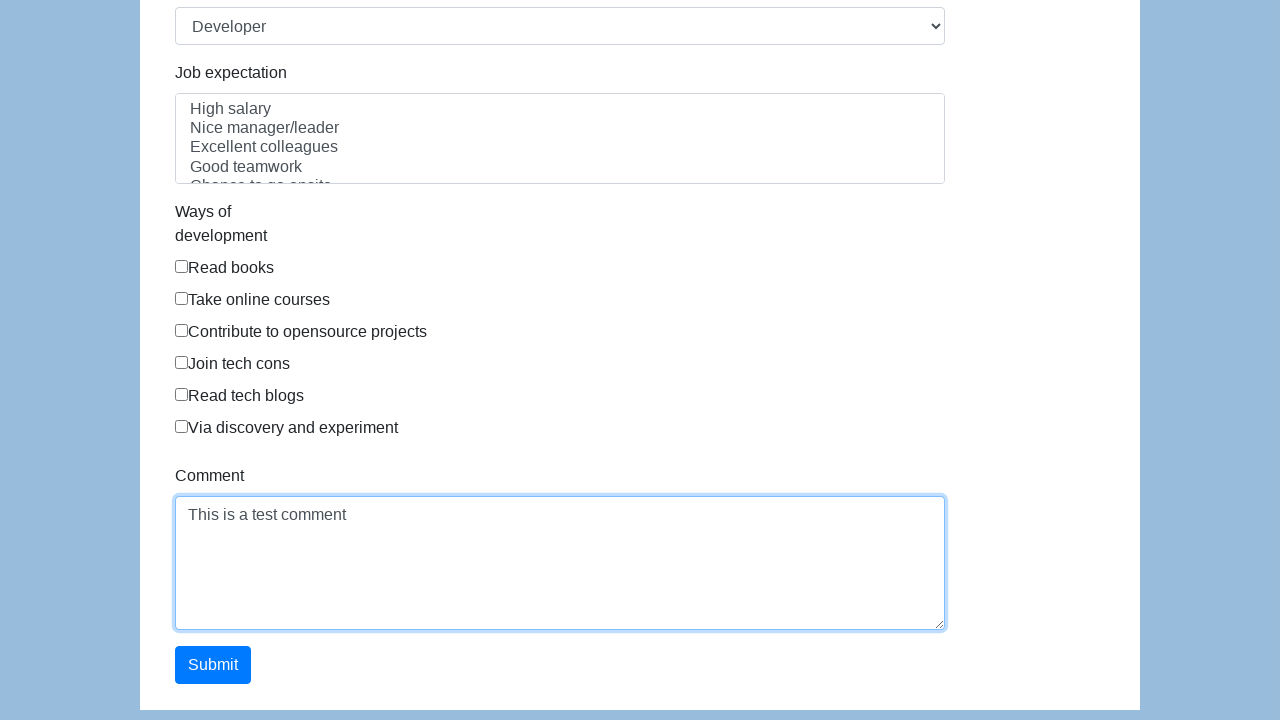

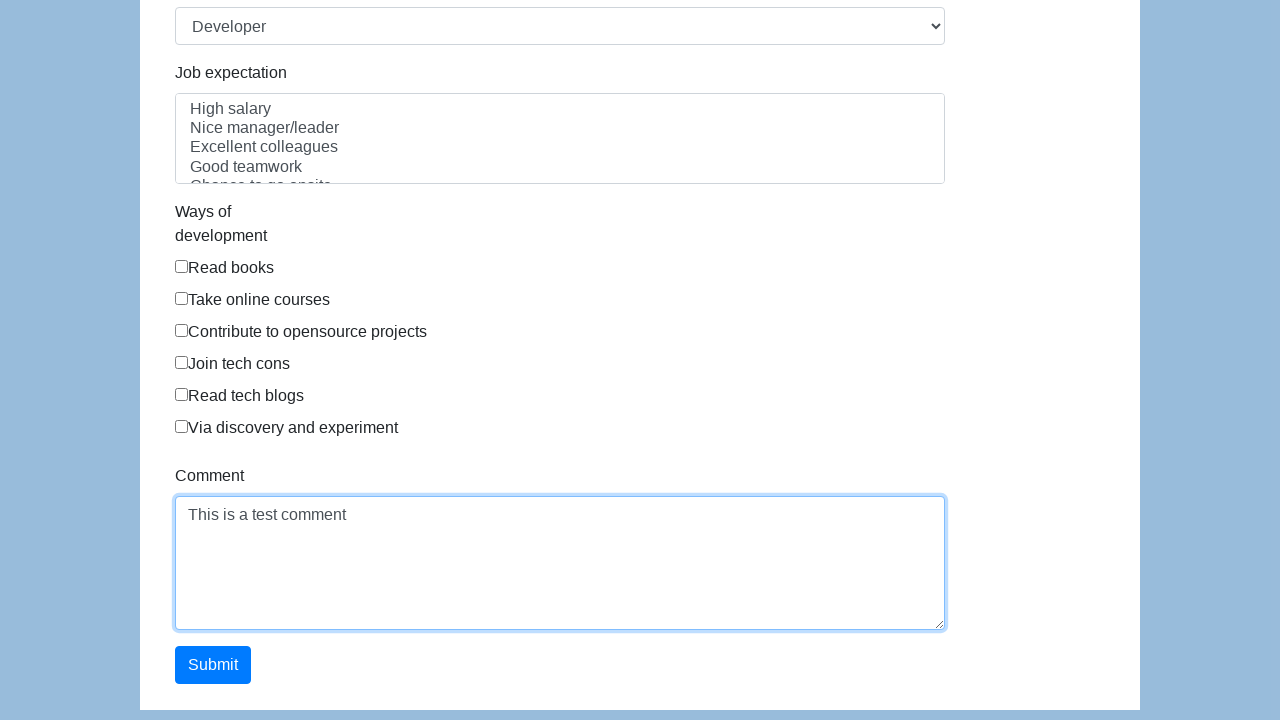